Tests opening a new browser window by clicking button and handling the popup window

Starting URL: http://www.qaclickacademy.com/practice.php

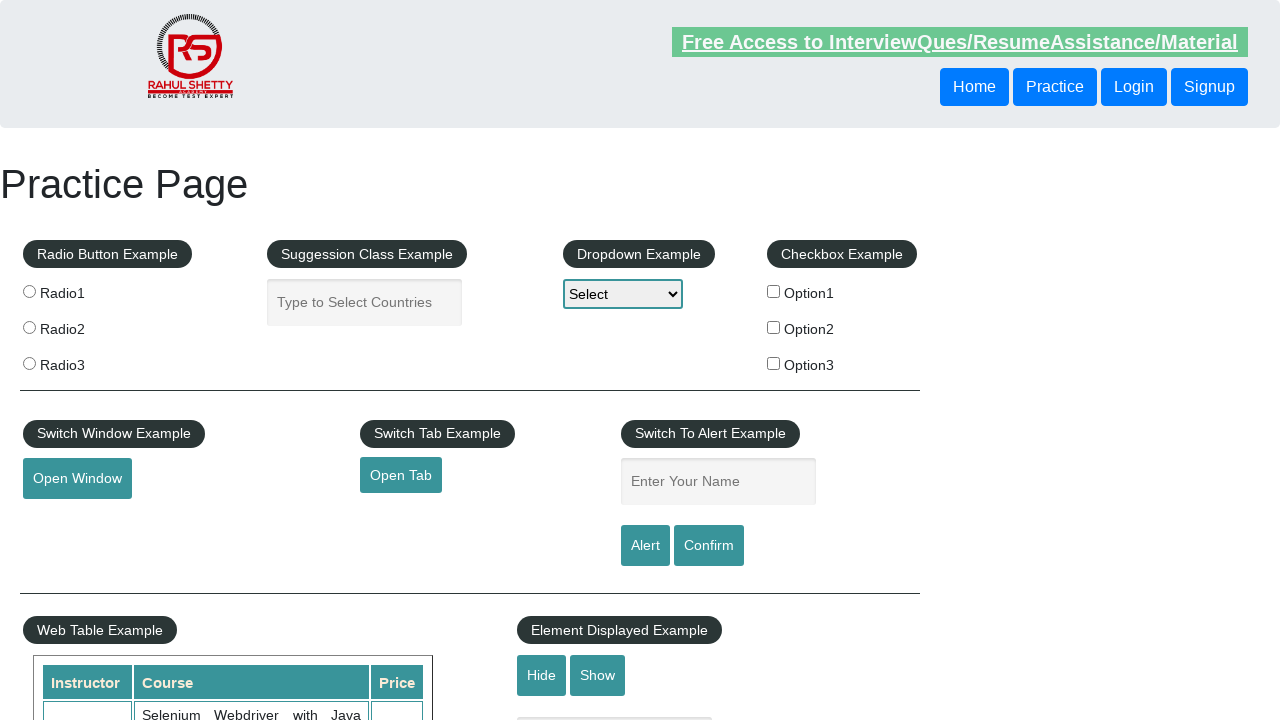

Clicked open window button to trigger popup at (77, 479) on #openwindow
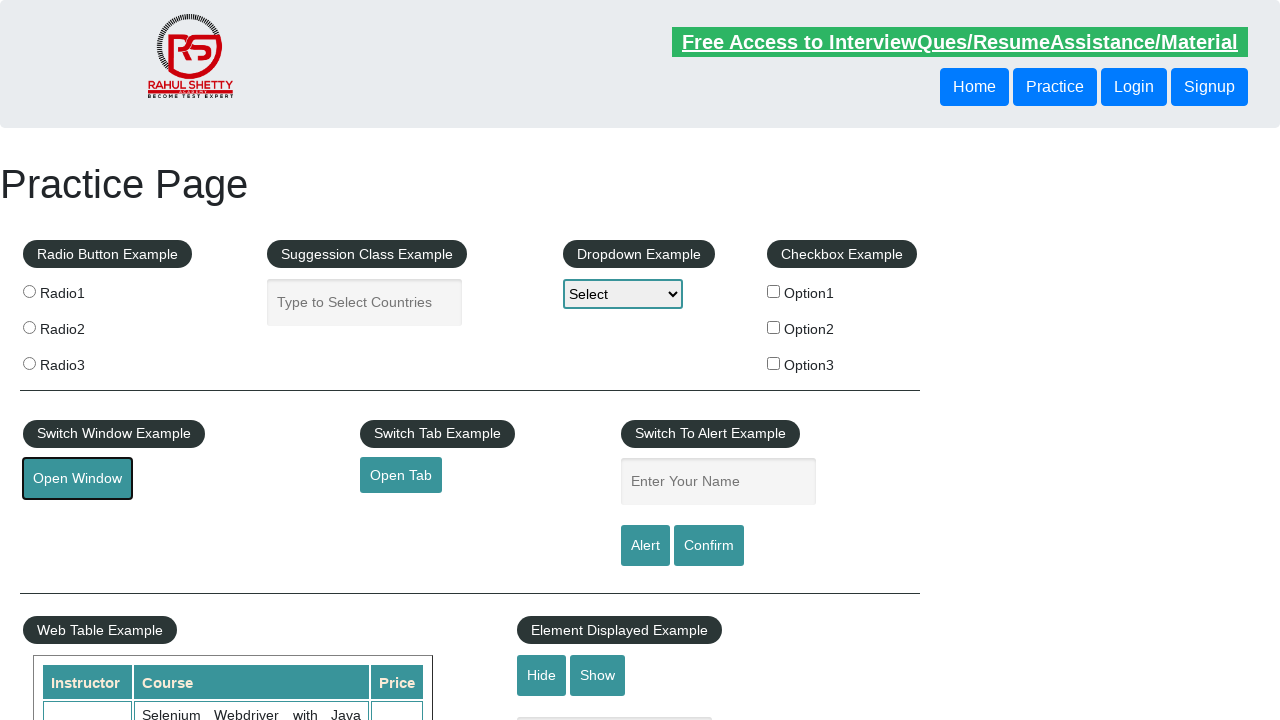

Captured new popup window
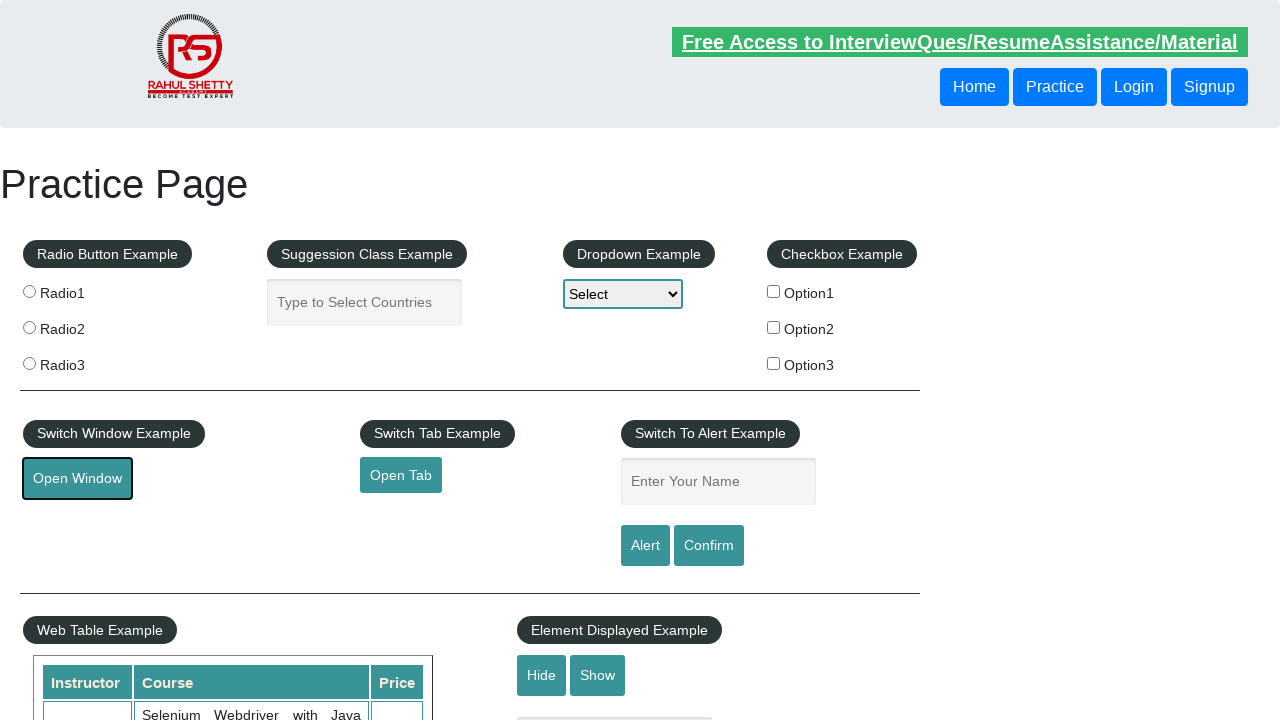

New window finished loading
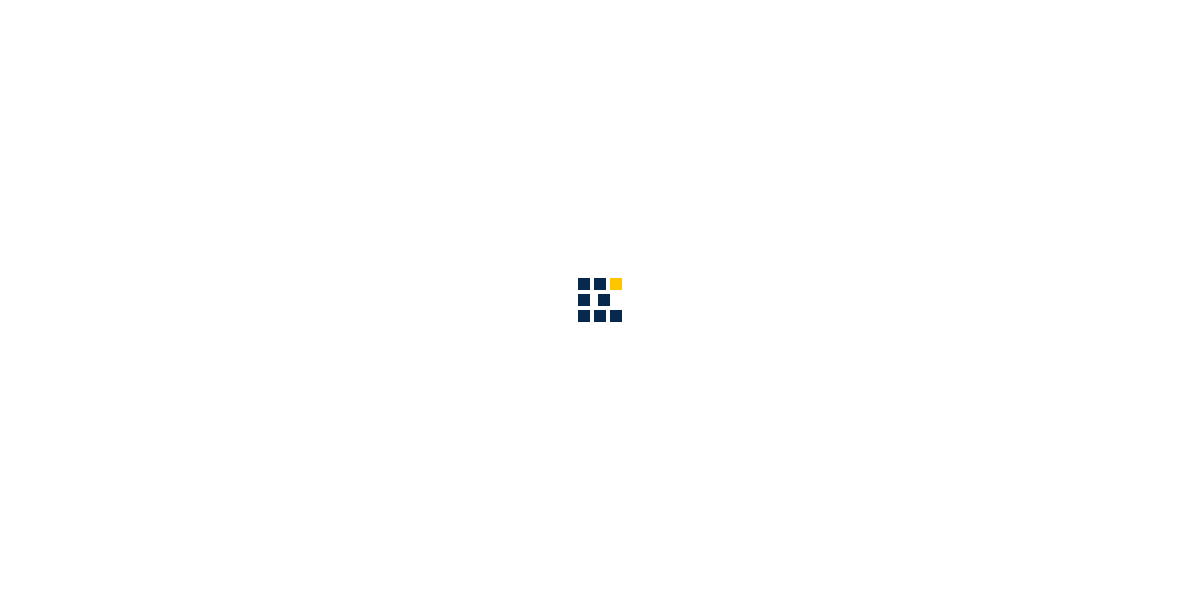

Closed the popup window
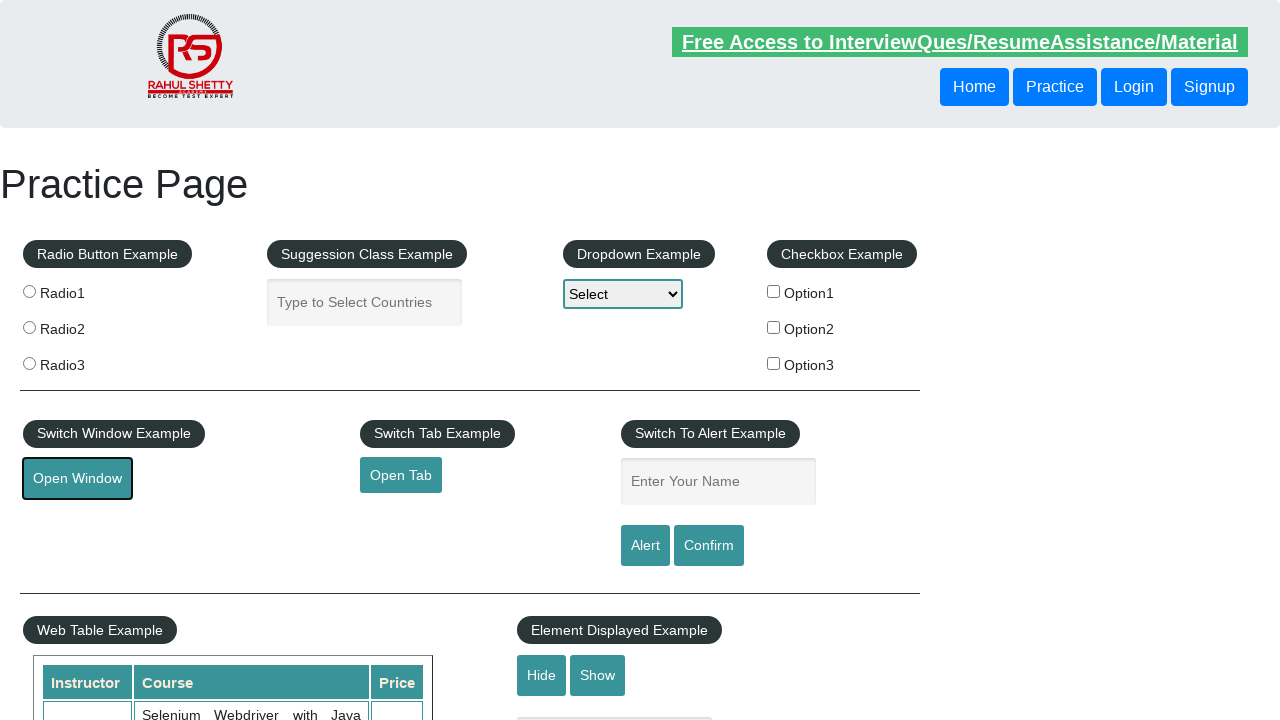

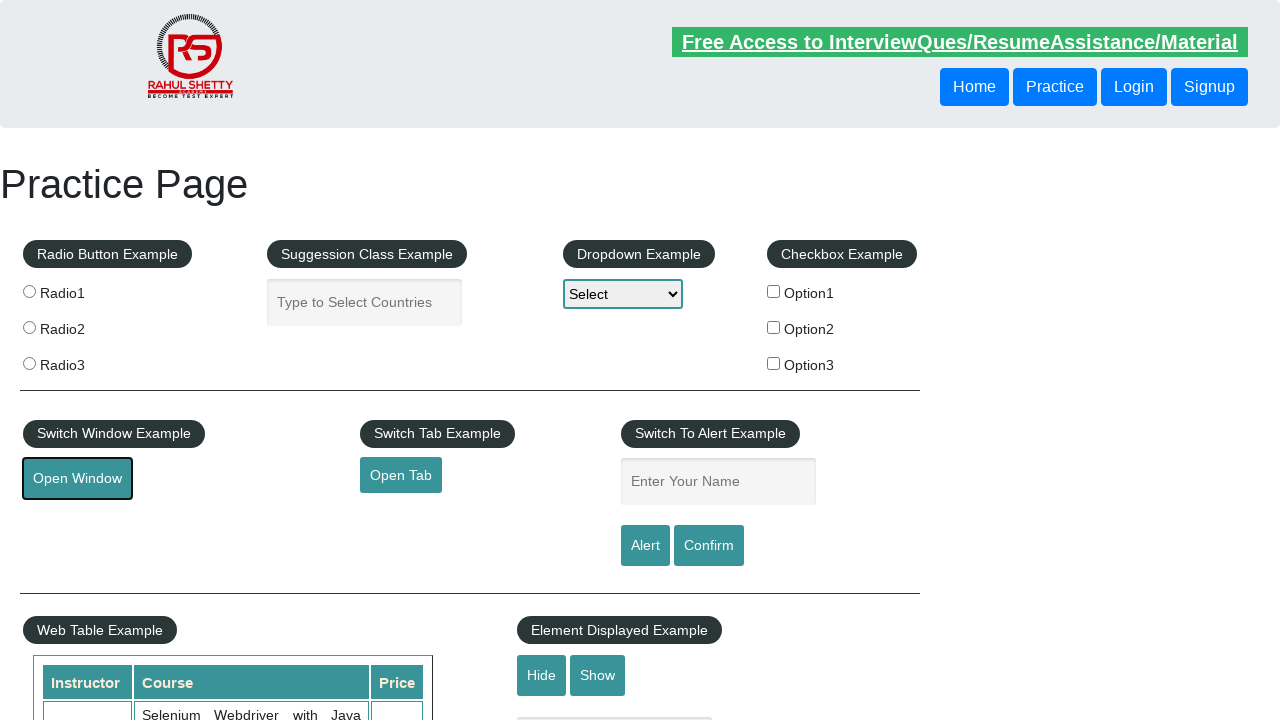